Tests keyboard shortcuts functionality by copying text from source area and pasting it to destination area using Ctrl+A, Ctrl+C, and Ctrl+V keyboard combinations

Starting URL: https://extendsclass.com/text-compare.html

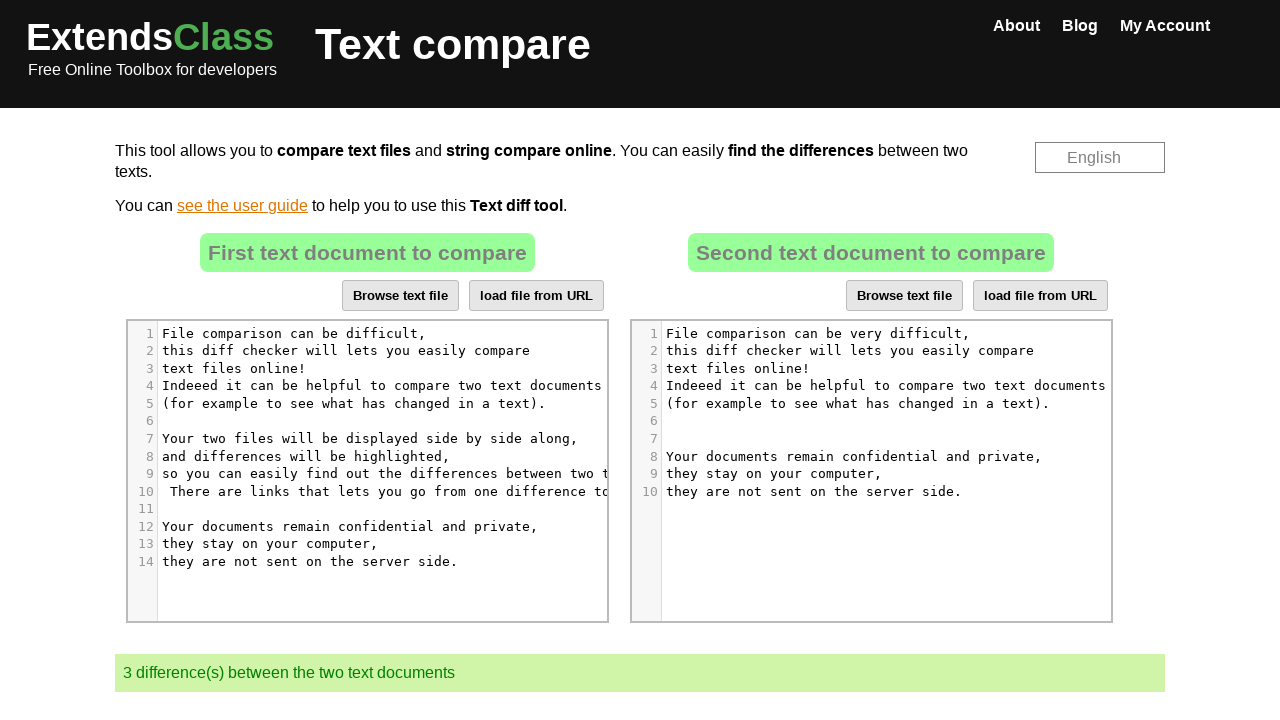

Clicked on source text area at (406, 448) on xpath=//*[@id="dropZone"]/div[2]/div/div[6]/div[1]
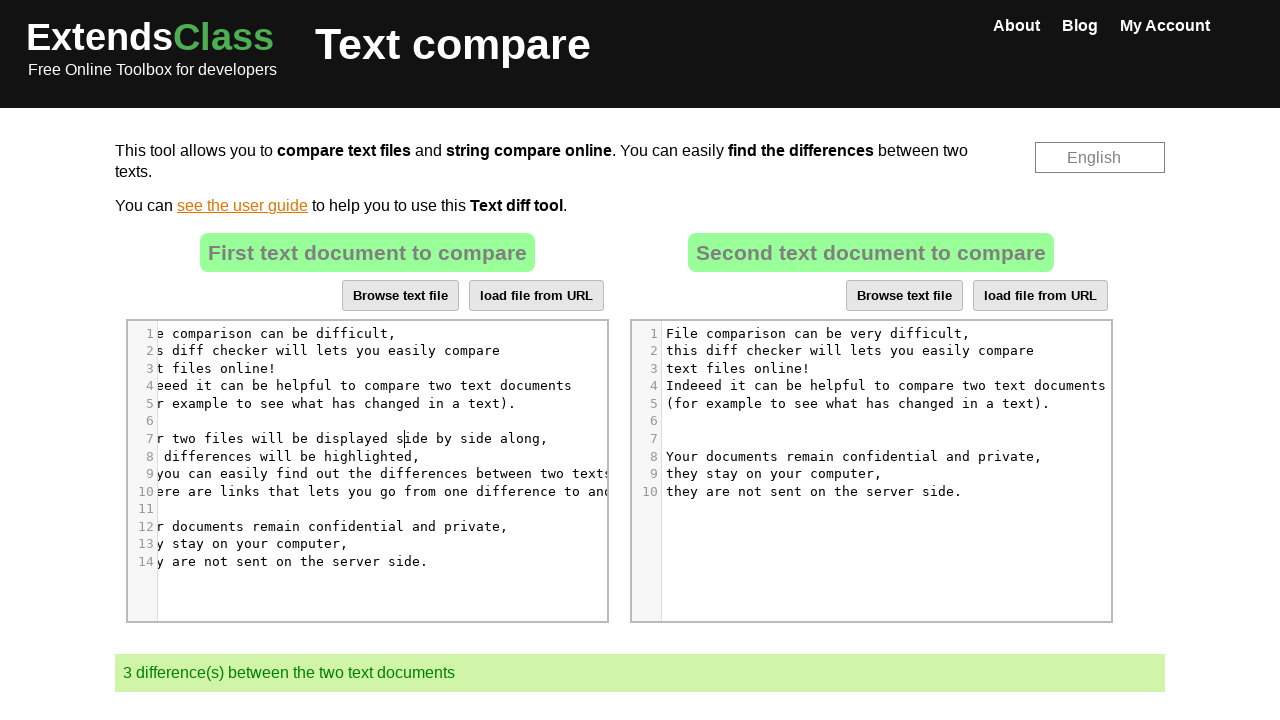

Pressed Ctrl+A to select all text in source area
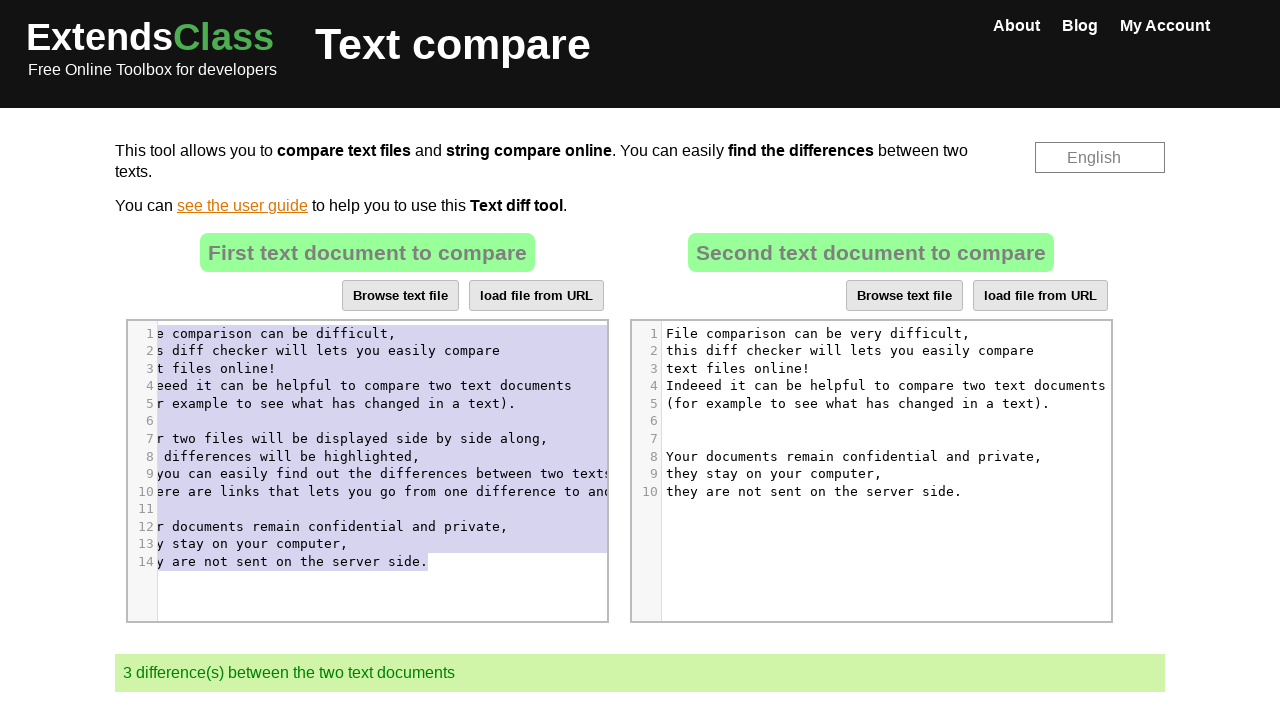

Pressed Ctrl+C to copy selected text from source area
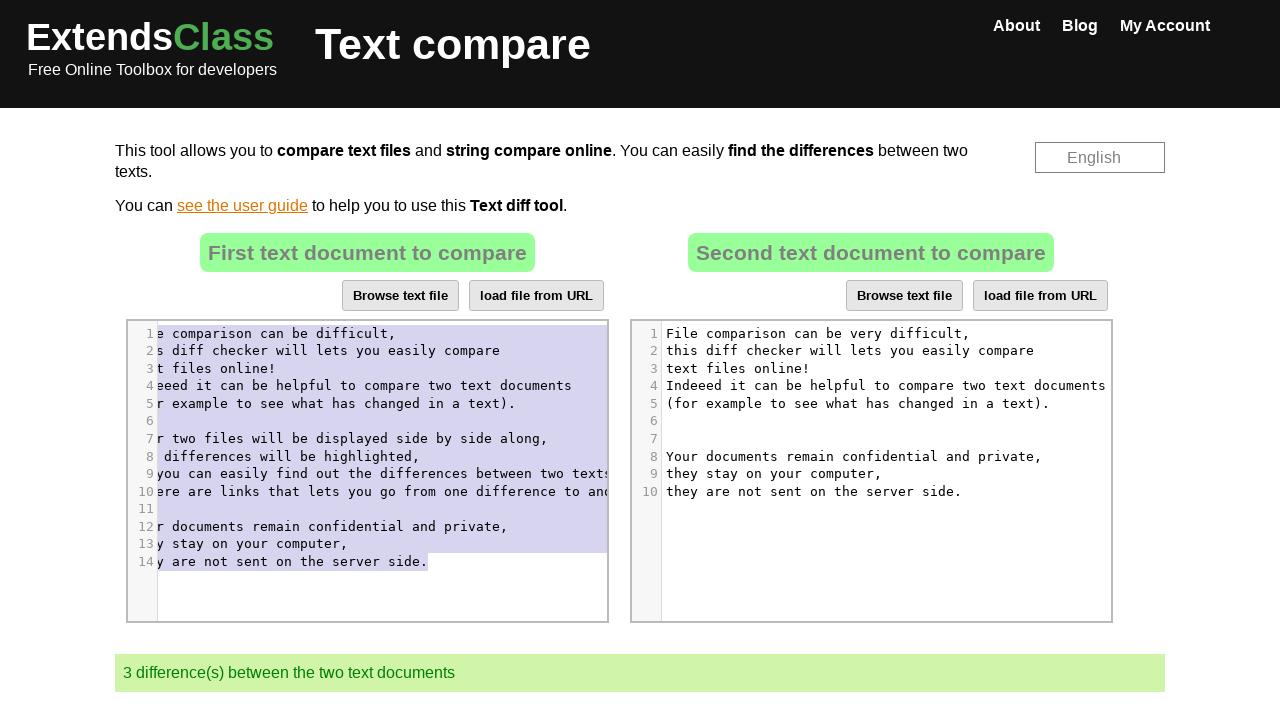

Clicked on destination text area at (886, 486) on xpath=//*[@id="dropZone2"]/div[2]/div/div[6]
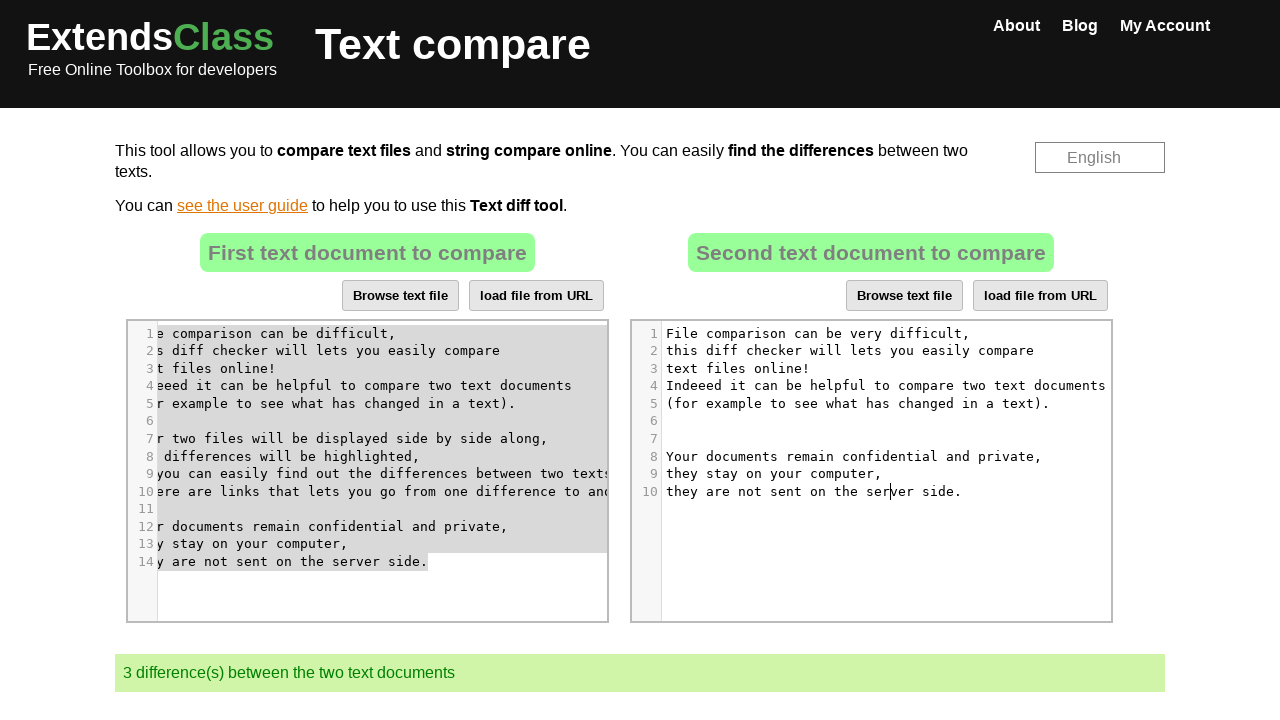

Pressed Ctrl+A to select all text in destination area
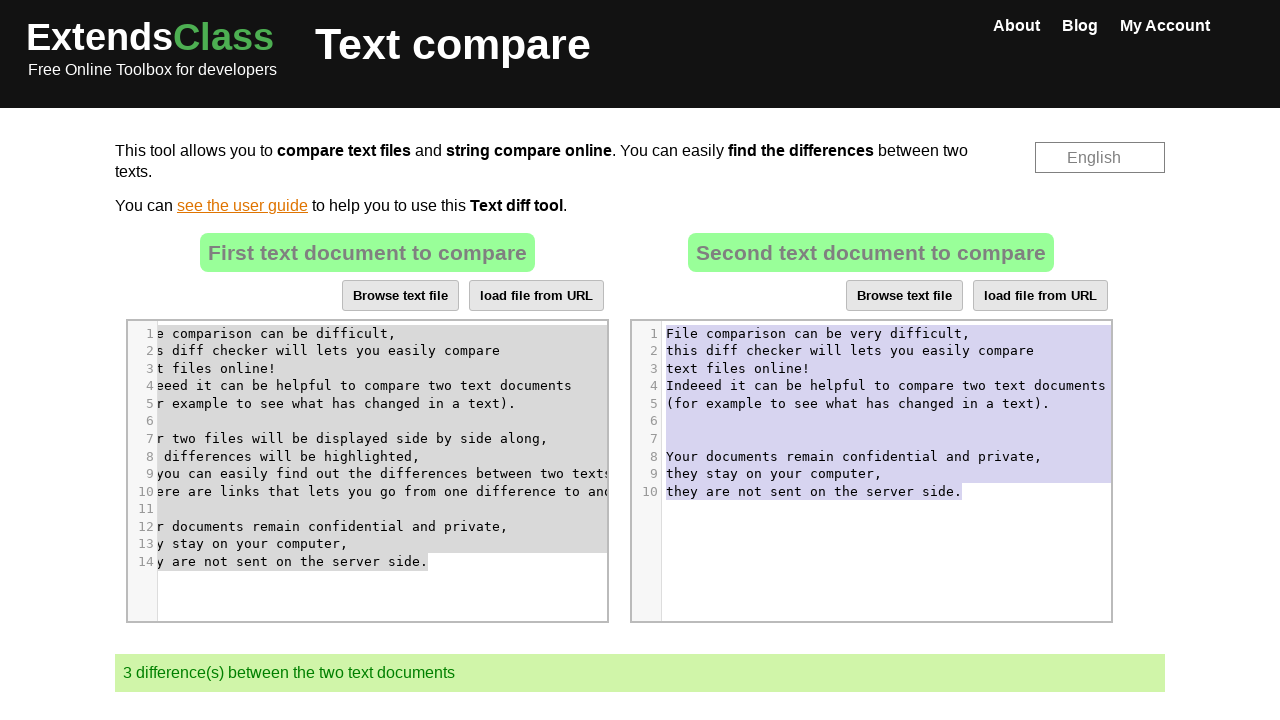

Pressed Ctrl+V to paste copied text into destination area
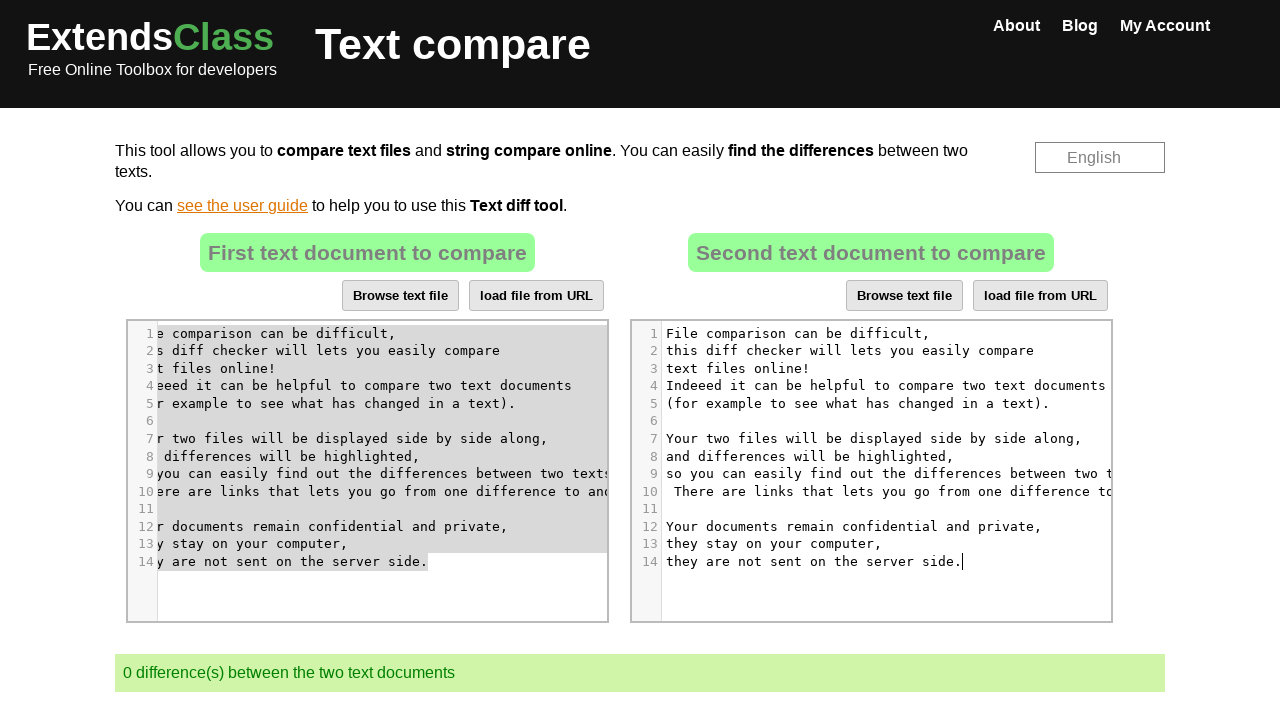

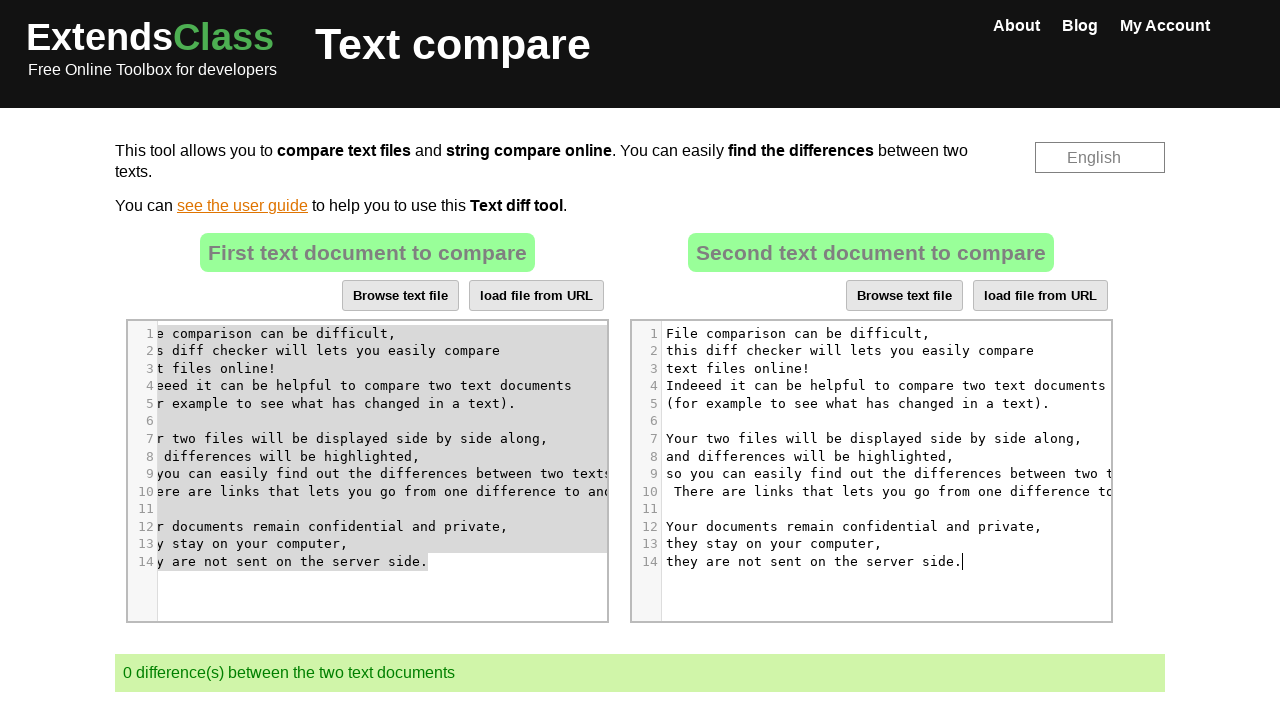